Tests various button properties and interactions including getting position, color, size, checking if enabled, and hovering to observe color changes

Starting URL: https://www.leafground.com/button.xhtml

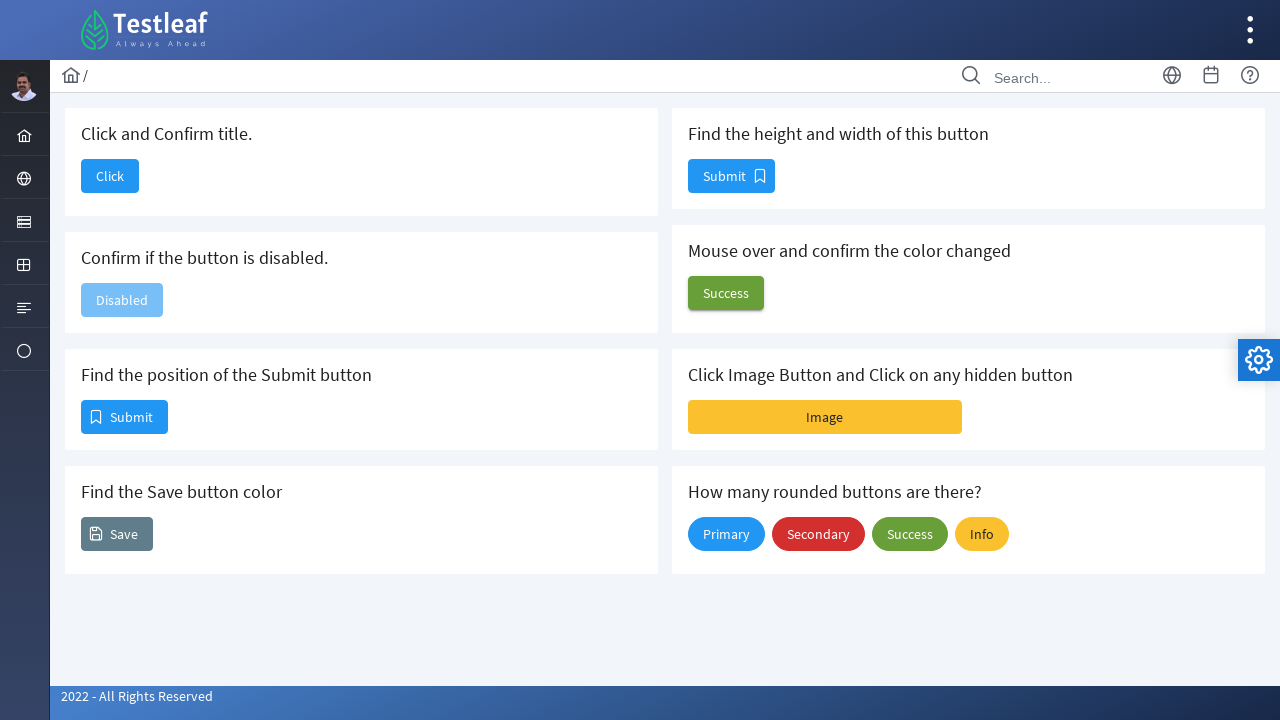

Set browser window size to 1366x786
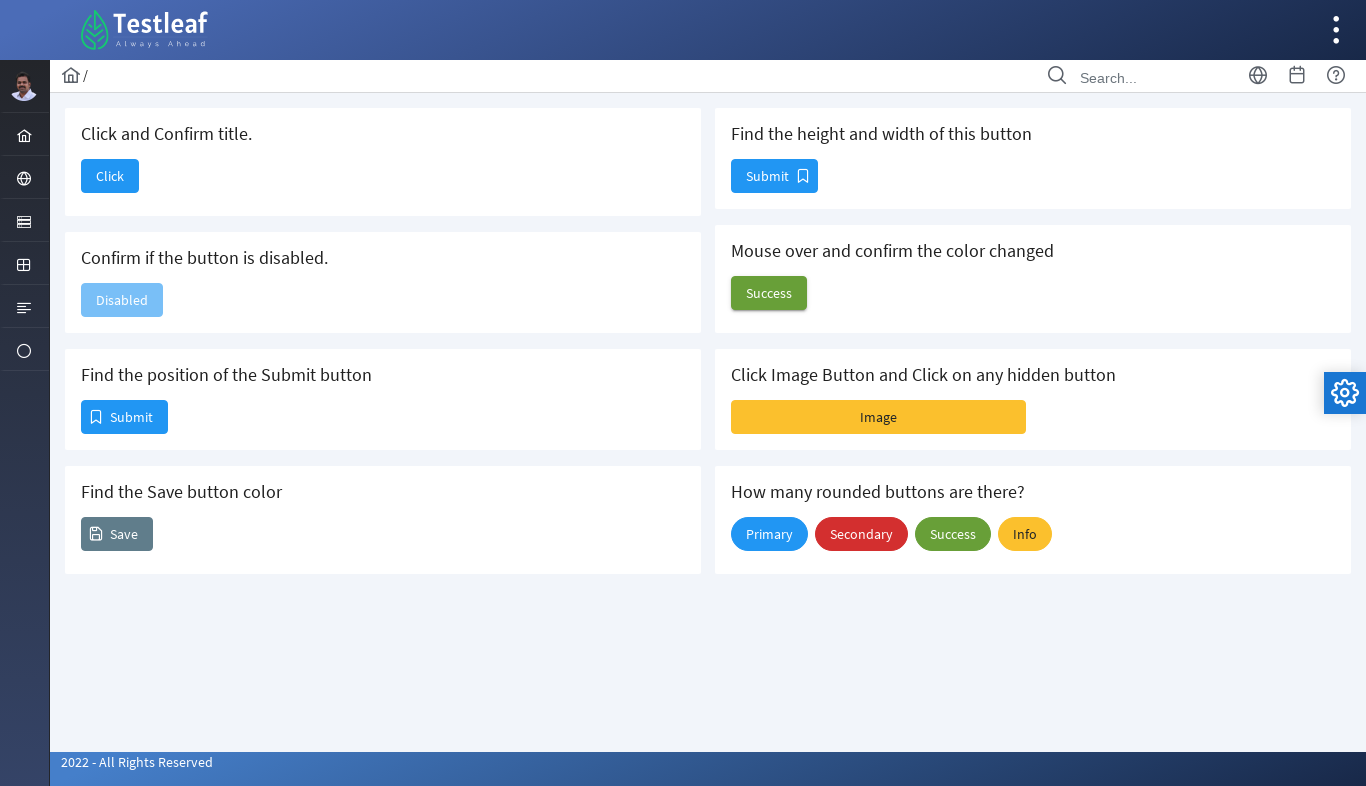

Located position button element
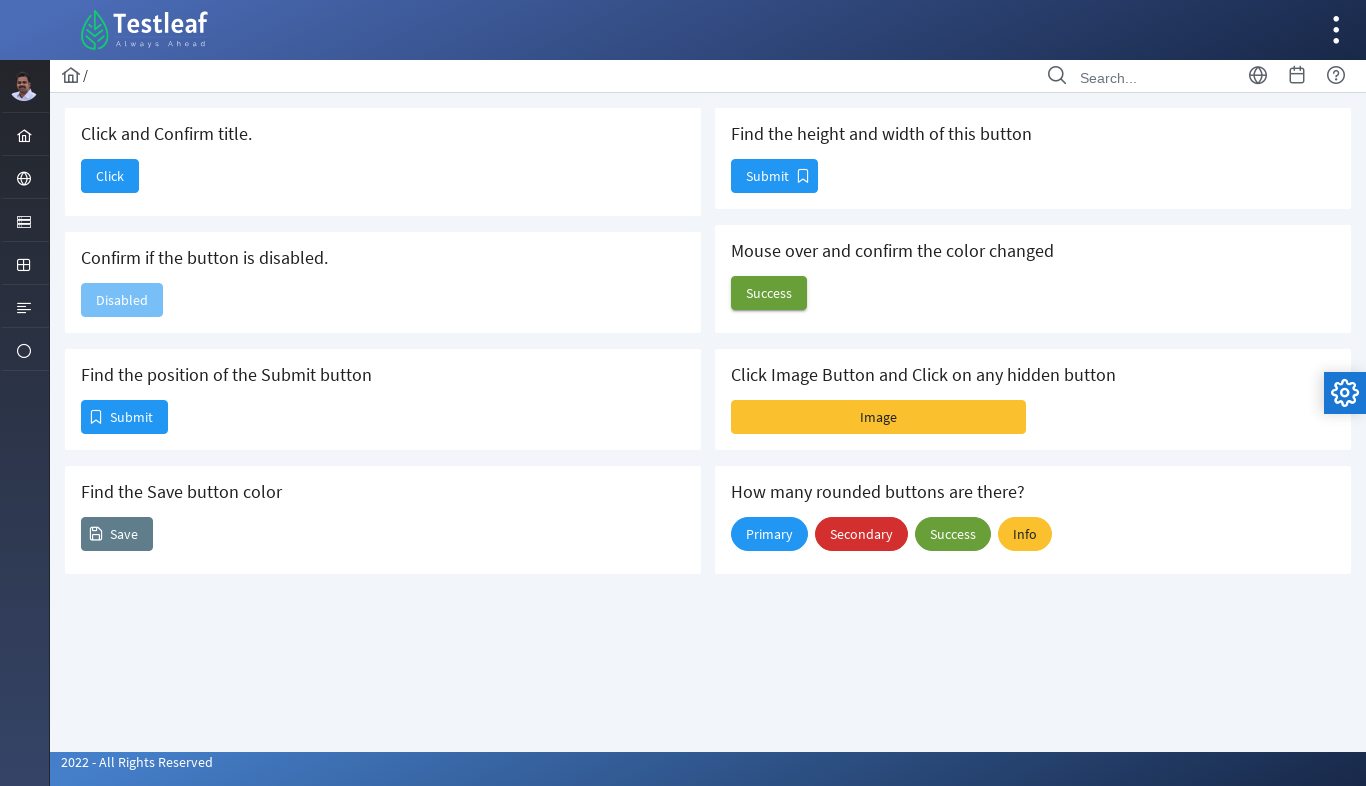

Retrieved bounding box for position button
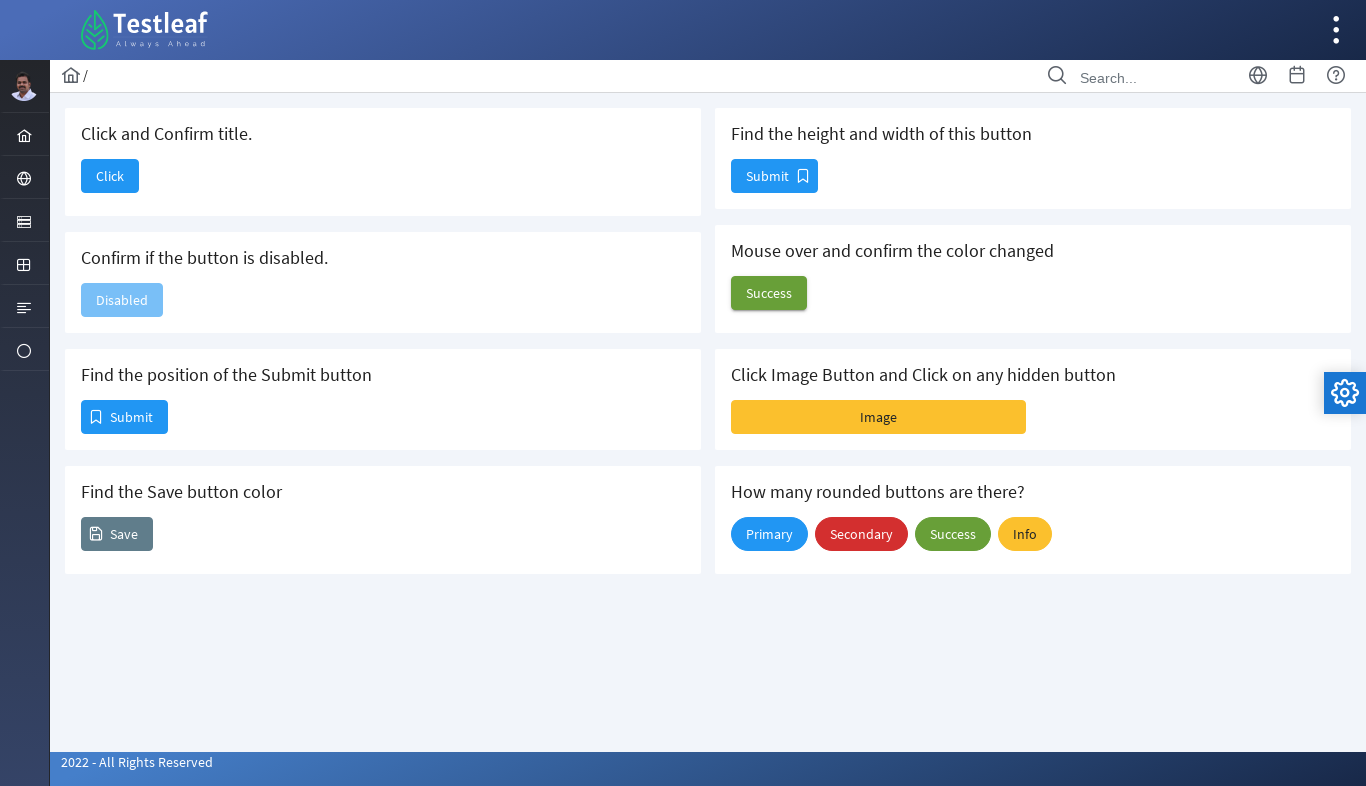

Button position: X=81, Y=400
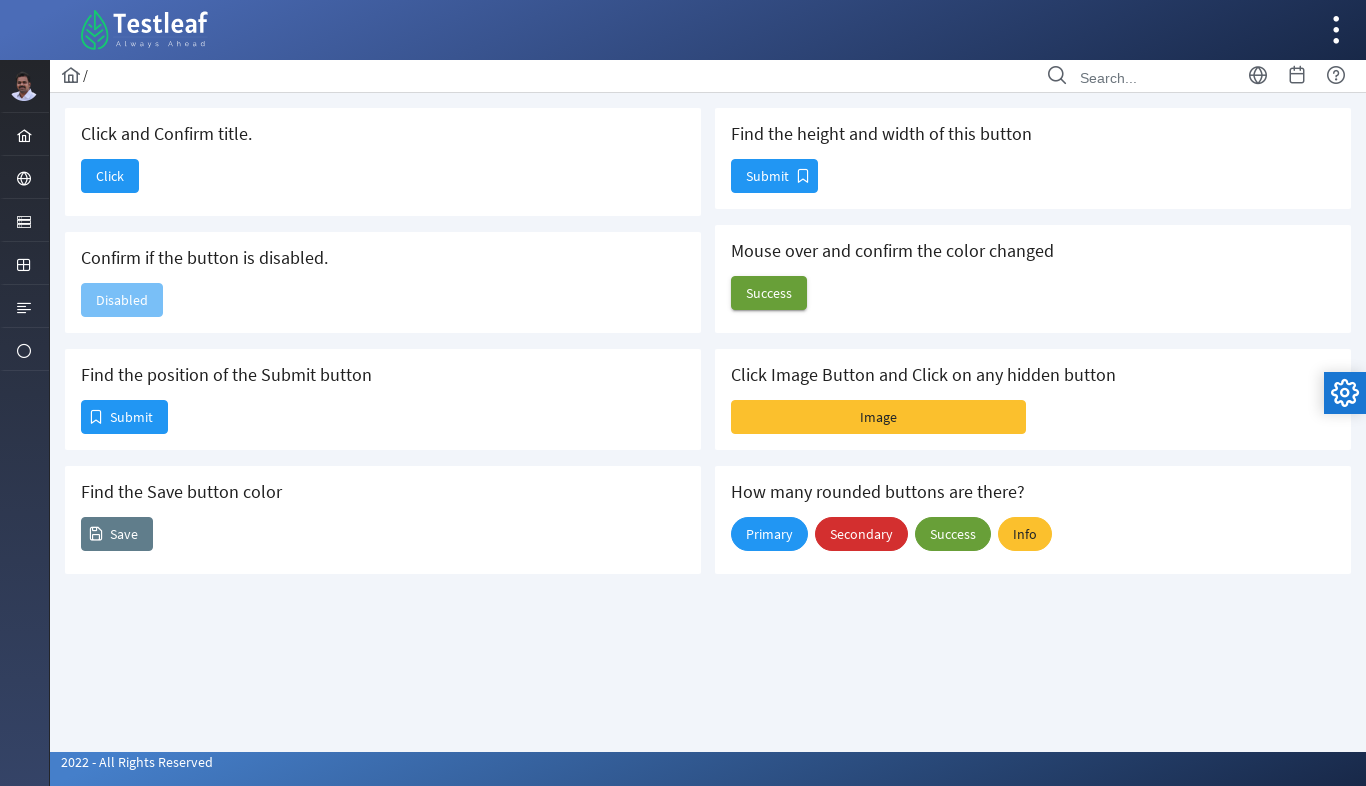

Located color button element
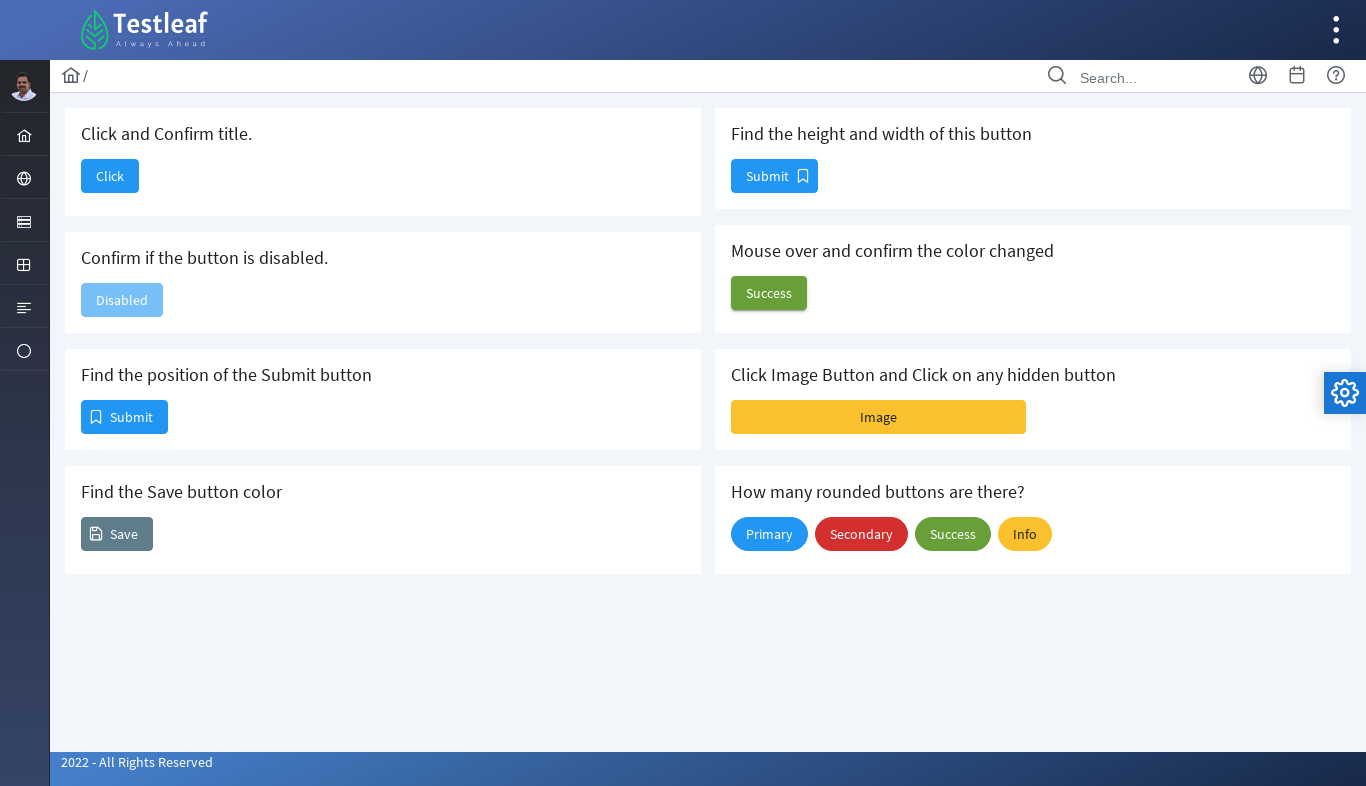

Retrieved button color: rgb(96, 125, 139) none repeat scroll 0% 0% / auto padding-box border-box
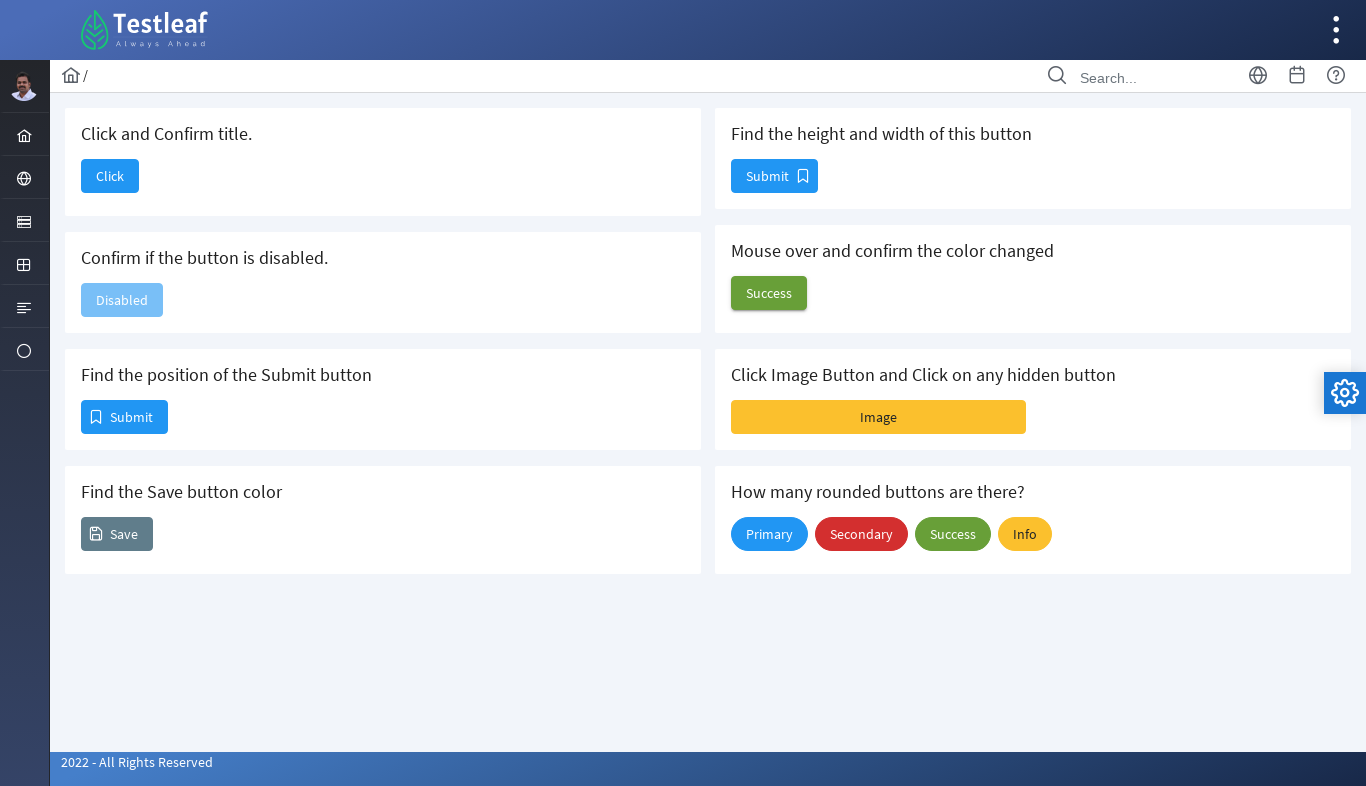

Located size button element
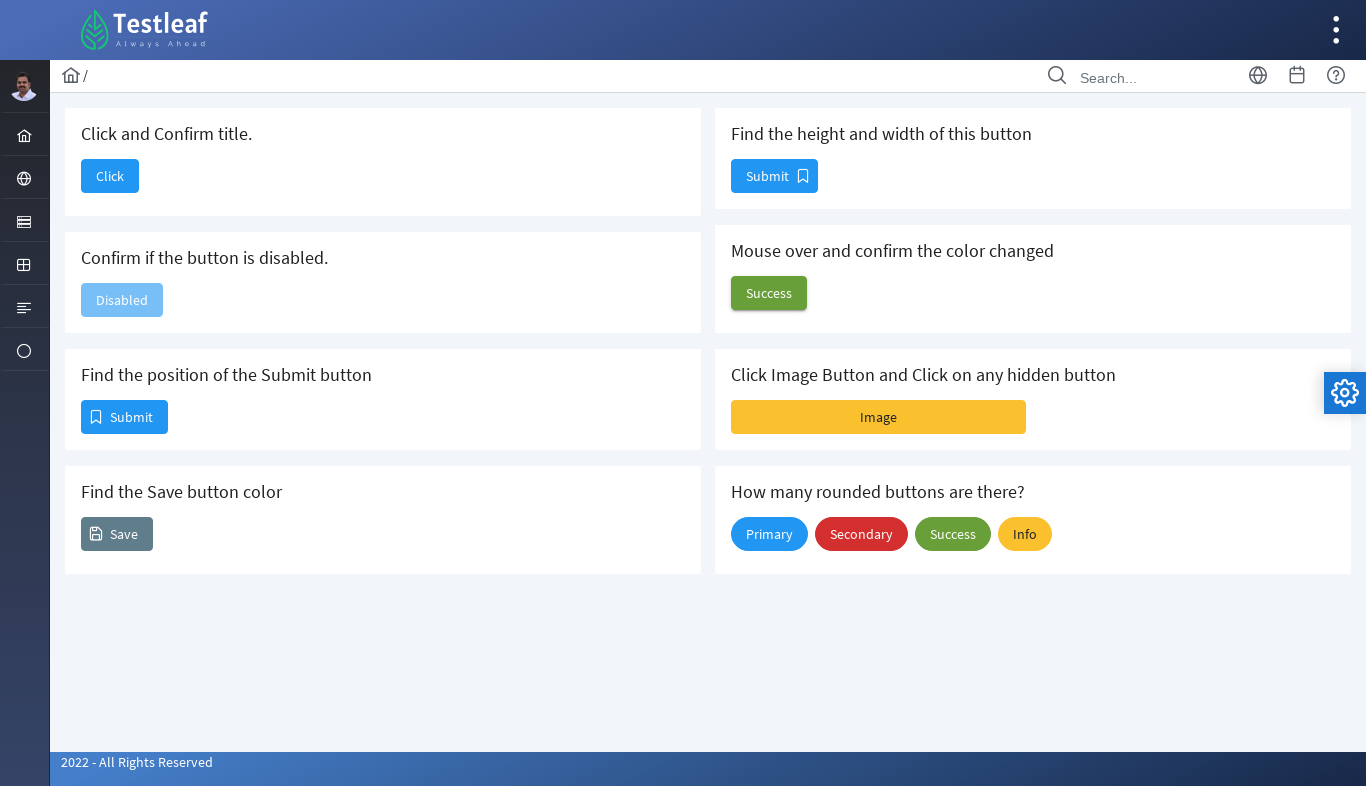

Retrieved bounding box for size button
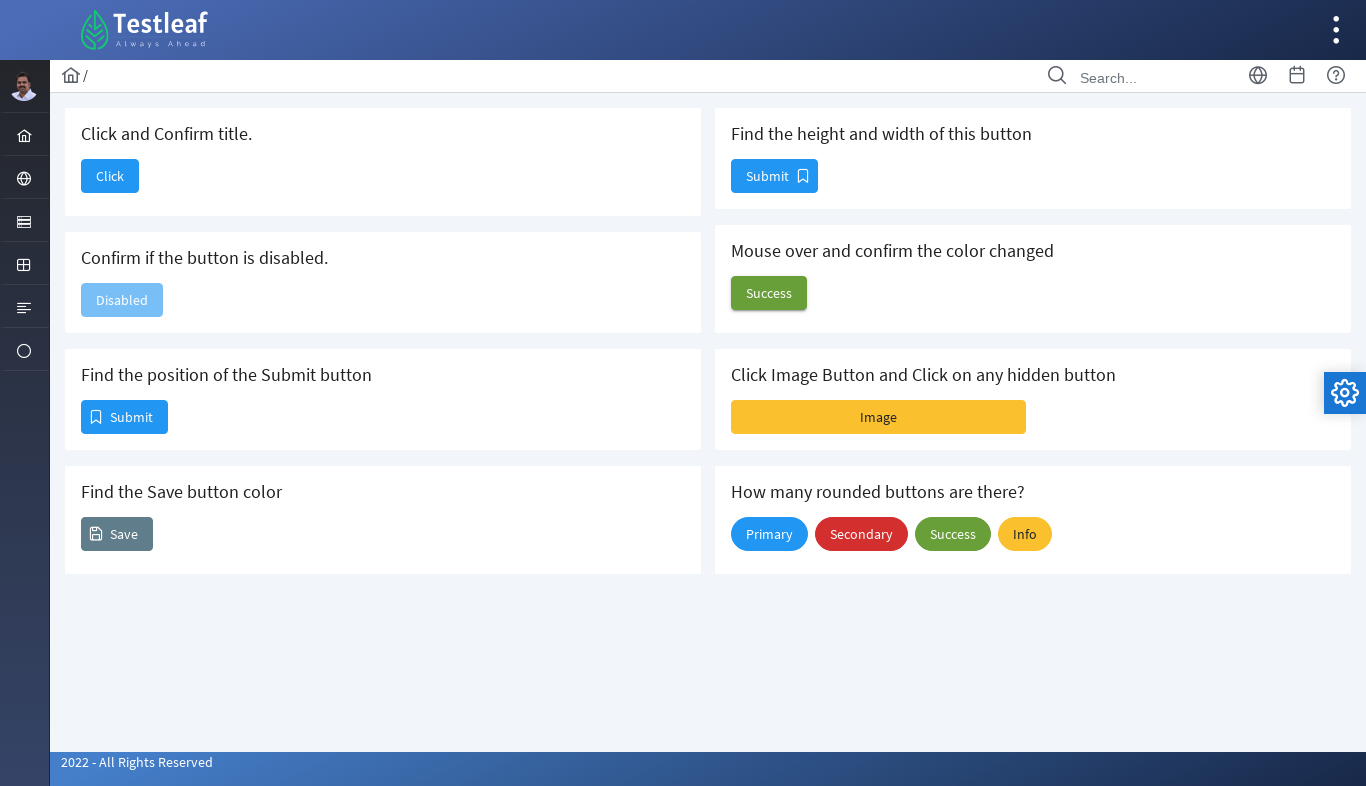

Button size: Height=34, Width=87
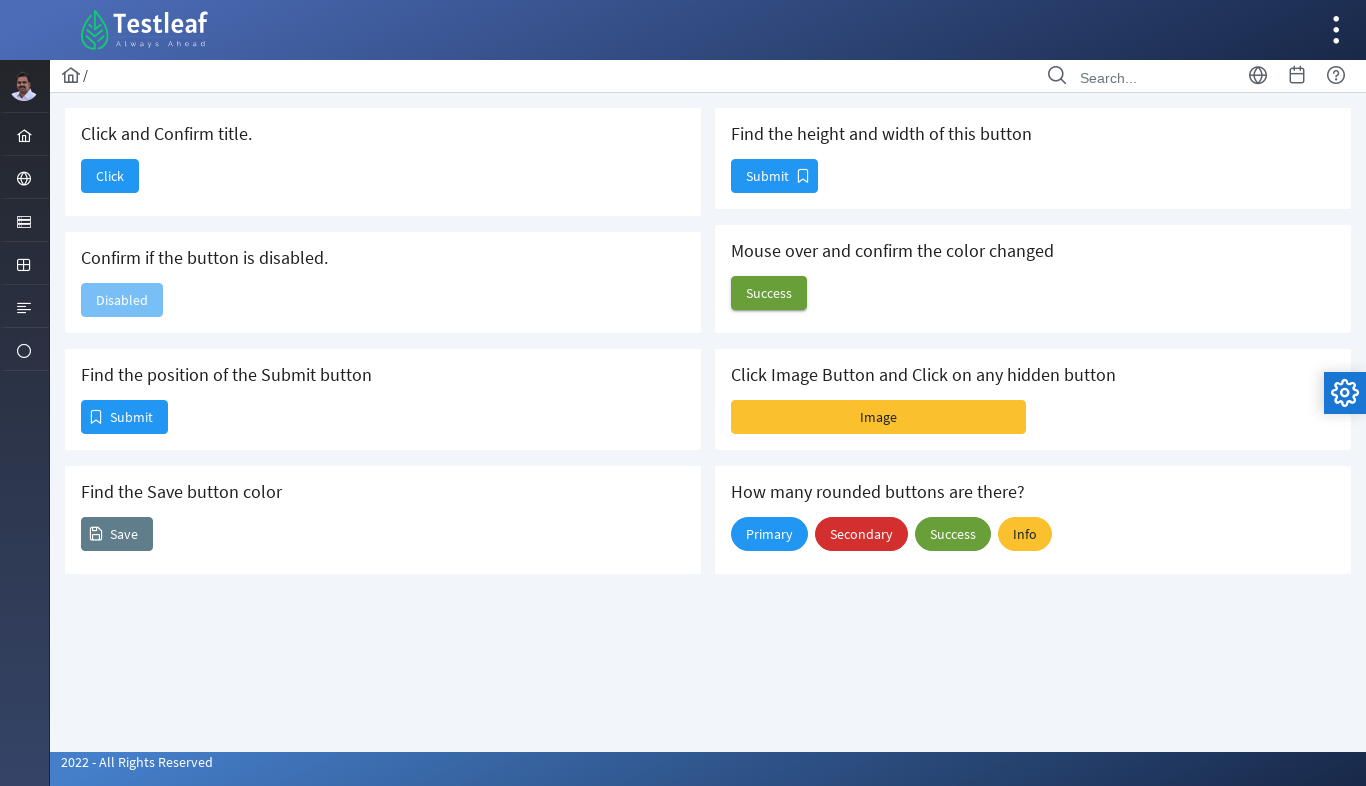

Located button to check if enabled
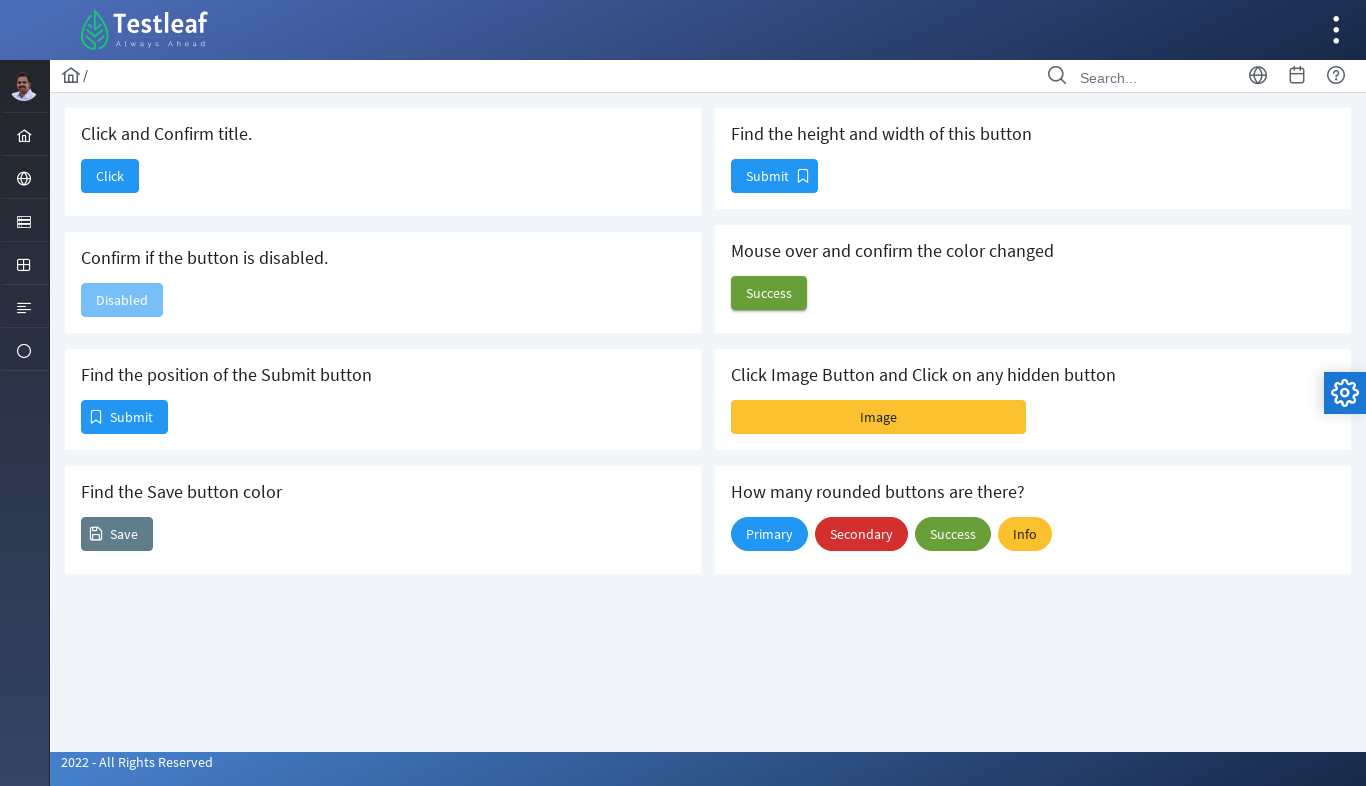

Checked if button is enabled: True
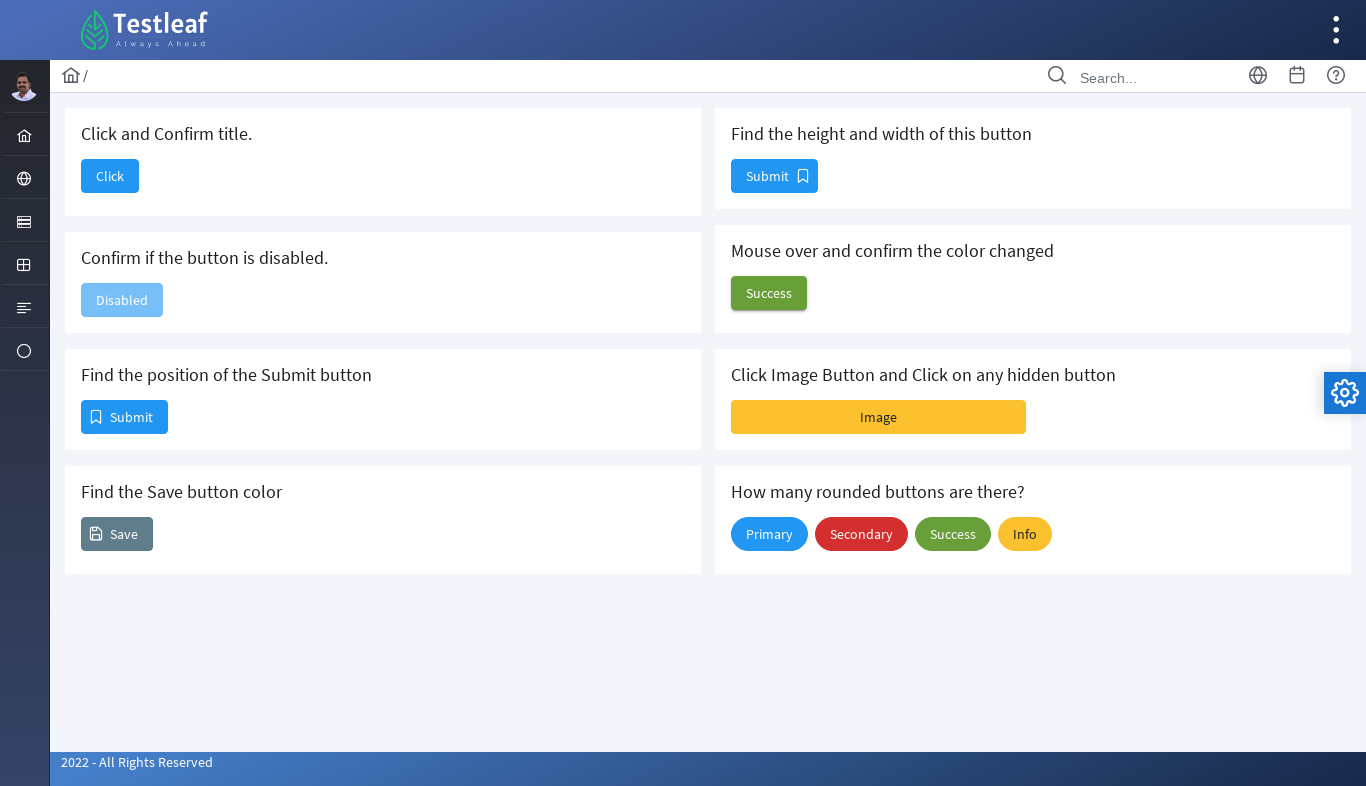

Located color change button element
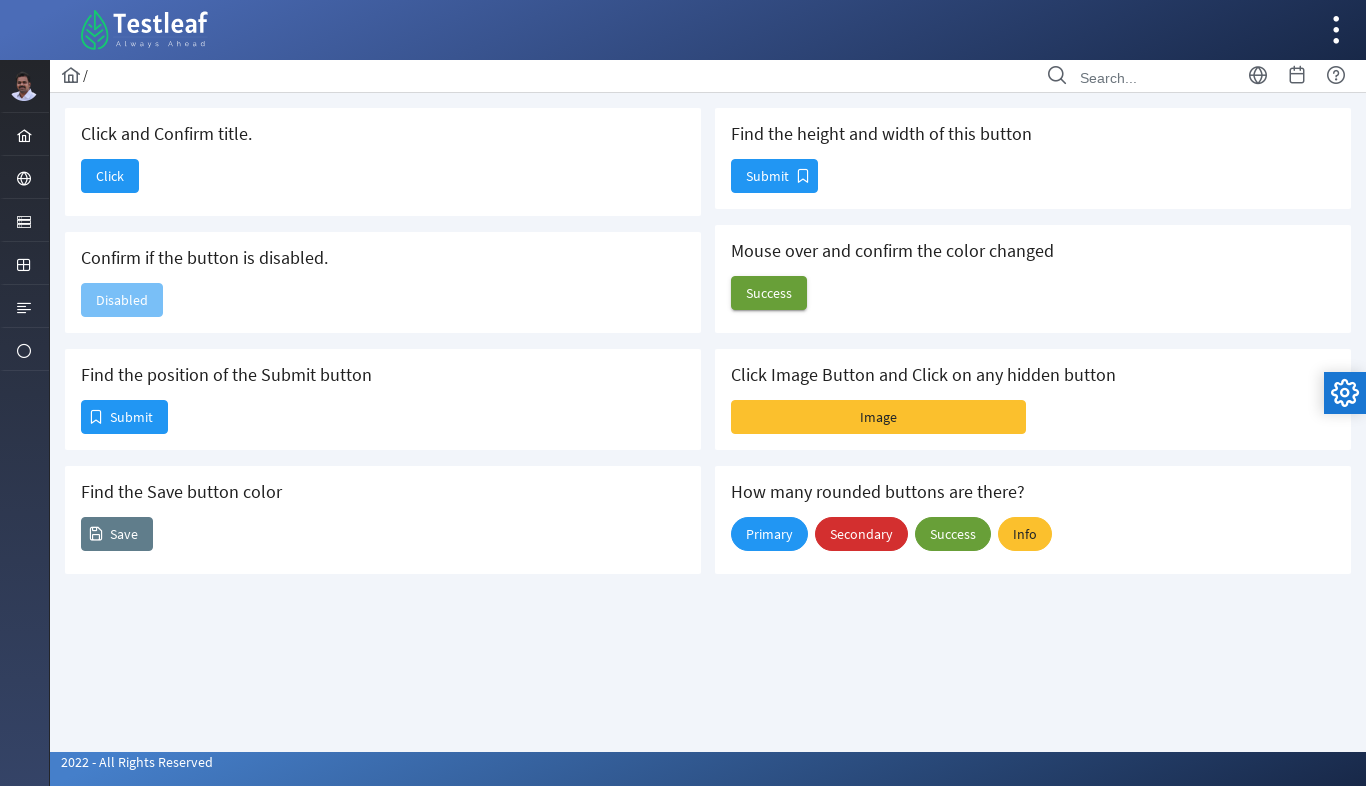

Retrieved button color before hover: rgba(0, 0, 0, 0) none repeat scroll 0% 0% / auto padding-box border-box
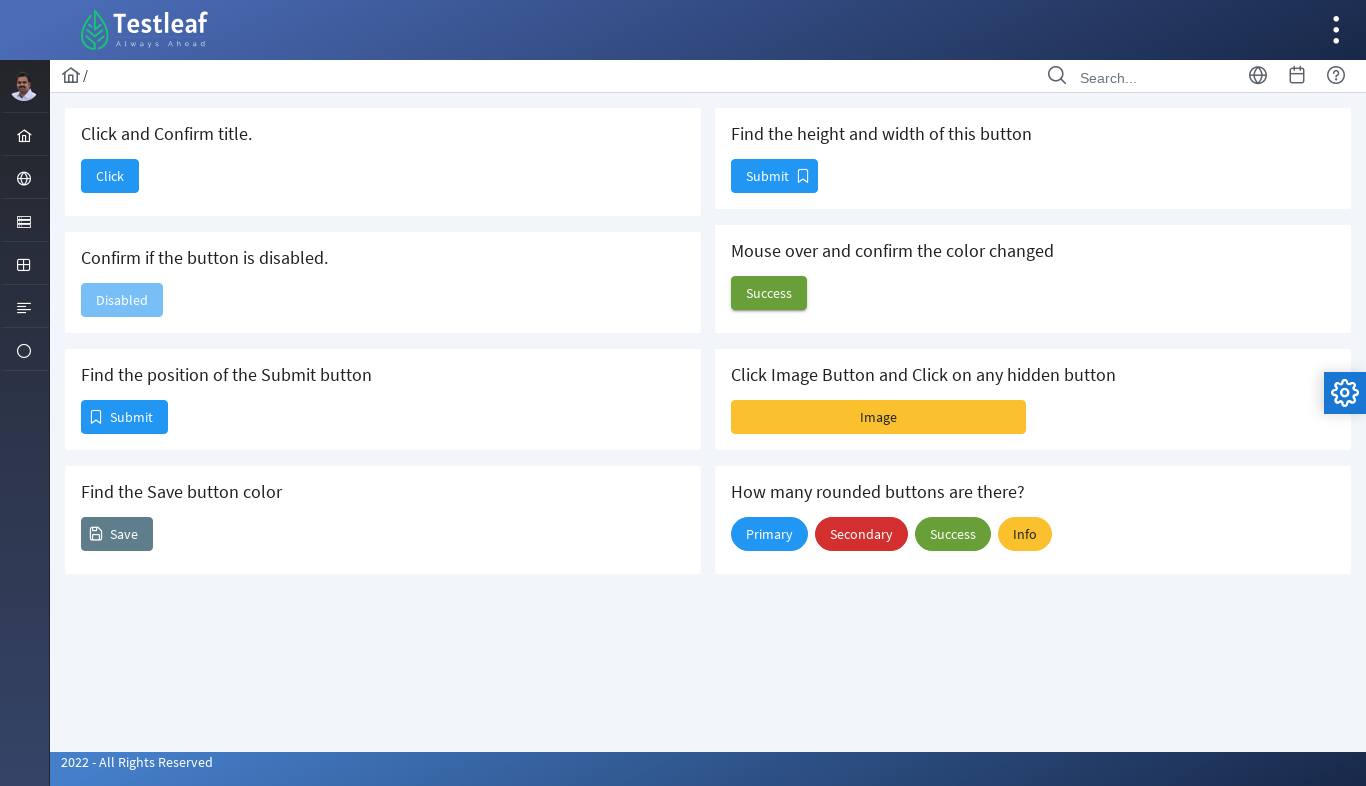

Hovered over color change button at (769, 293) on xpath=//*[@id='j_idt88:j_idt100']/span
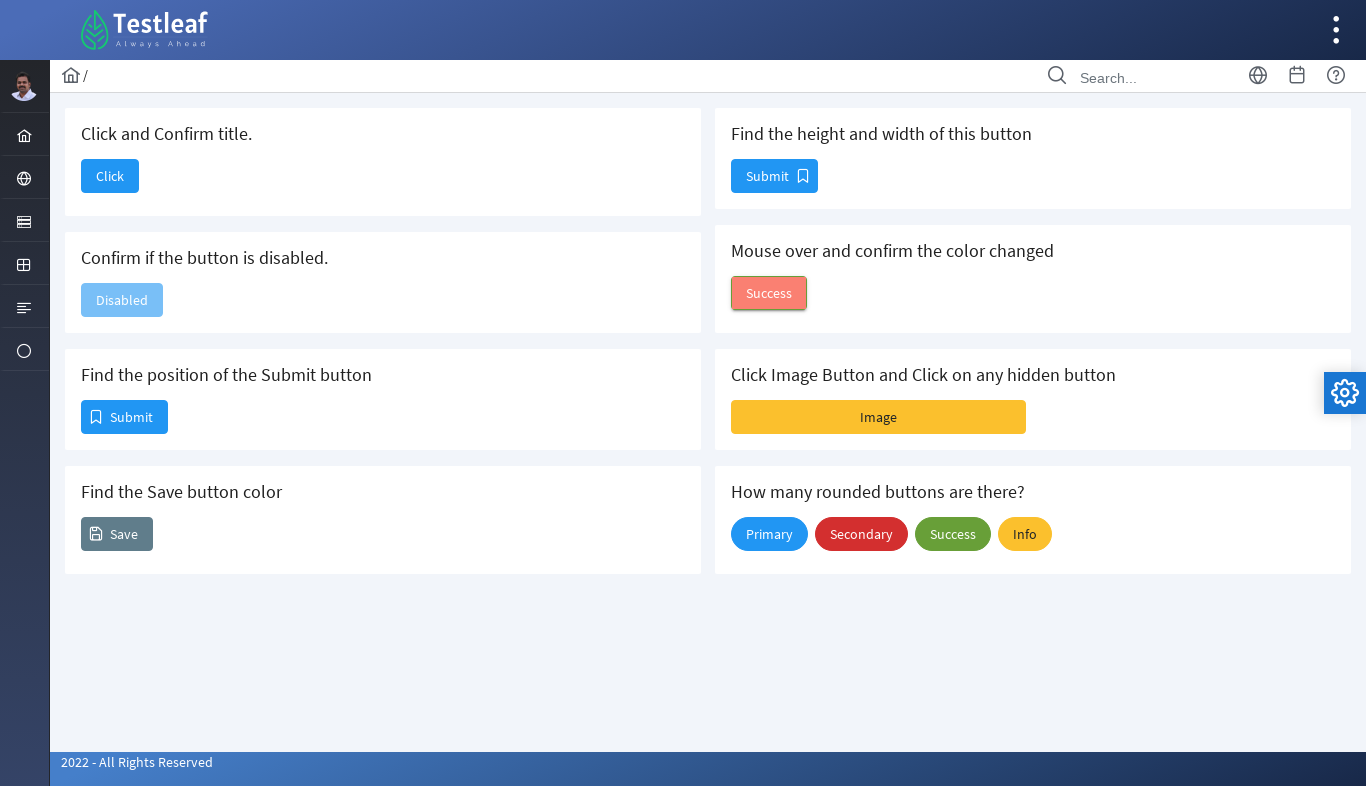

Retrieved button color after hover: rgb(250, 128, 114) none repeat scroll 0% 0% / auto padding-box border-box
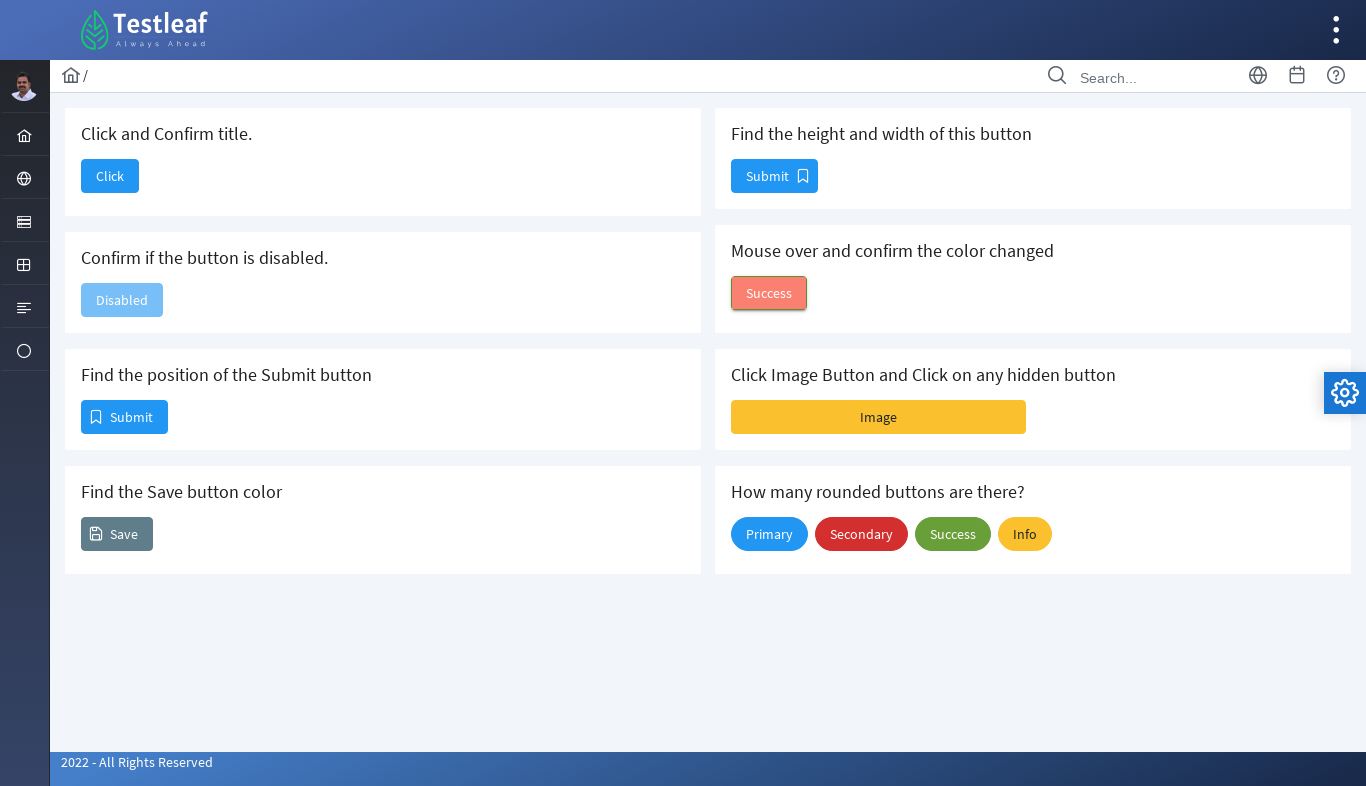

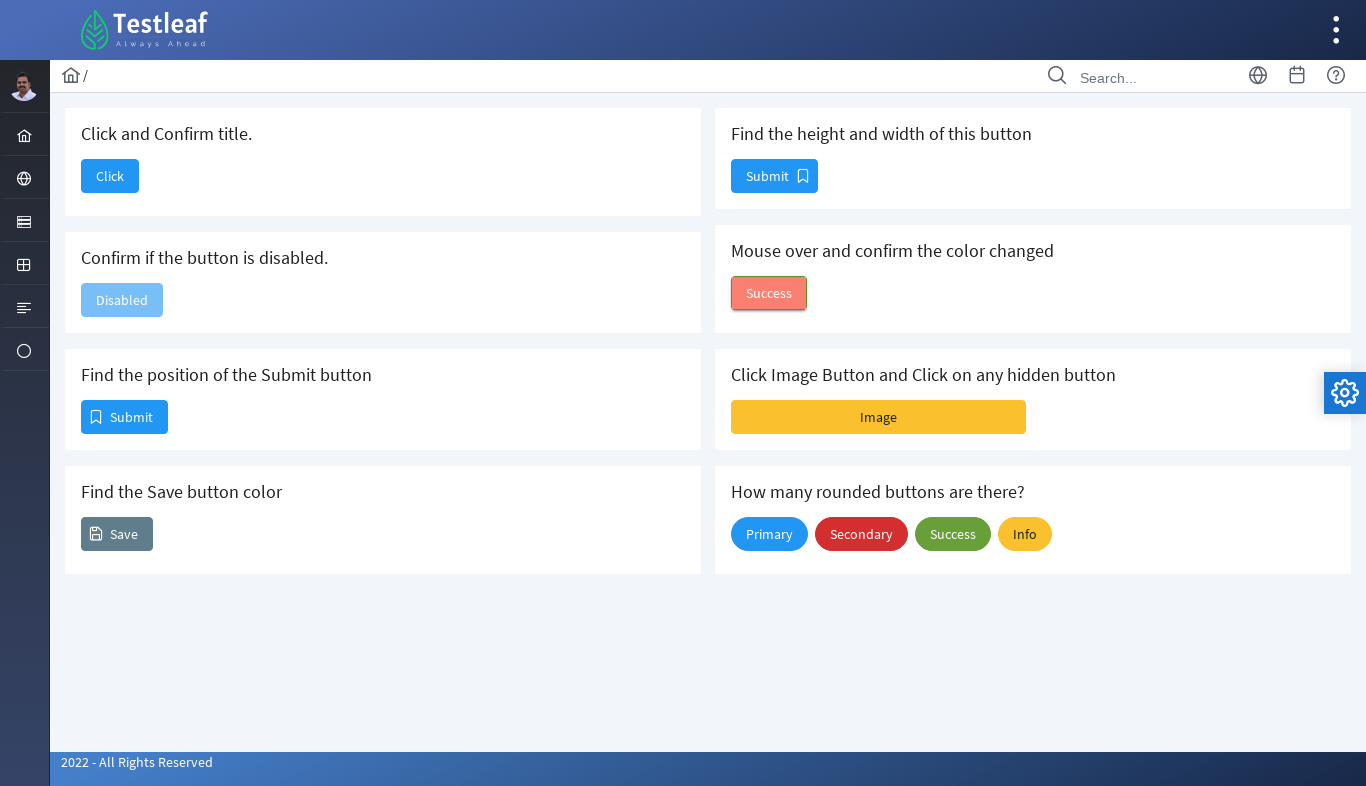